Tests adding a new budget entry by clicking the "New Entry" button, filling in date, description, type, and amount fields, then verifying the entry was added correctly.

Starting URL: https://qaplayground.dev/apps/budget-tracker/

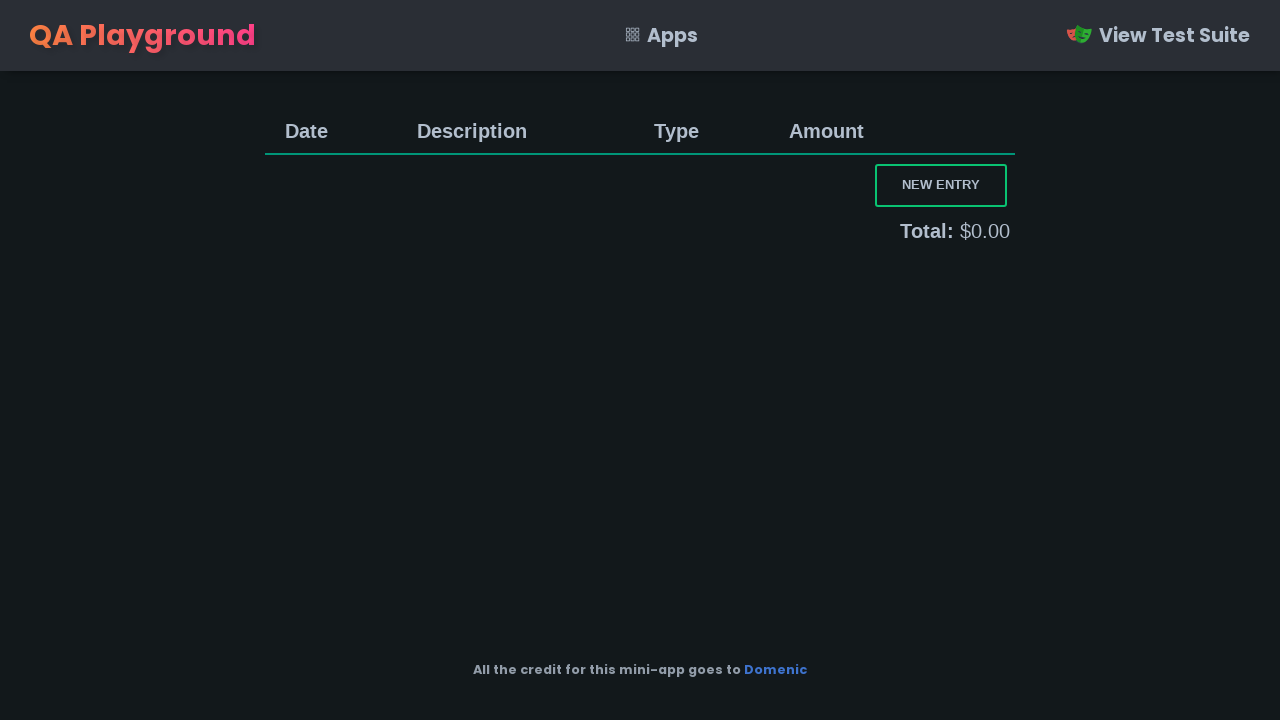

Clicked the 'New Entry' button at (941, 185) on button.new-entry
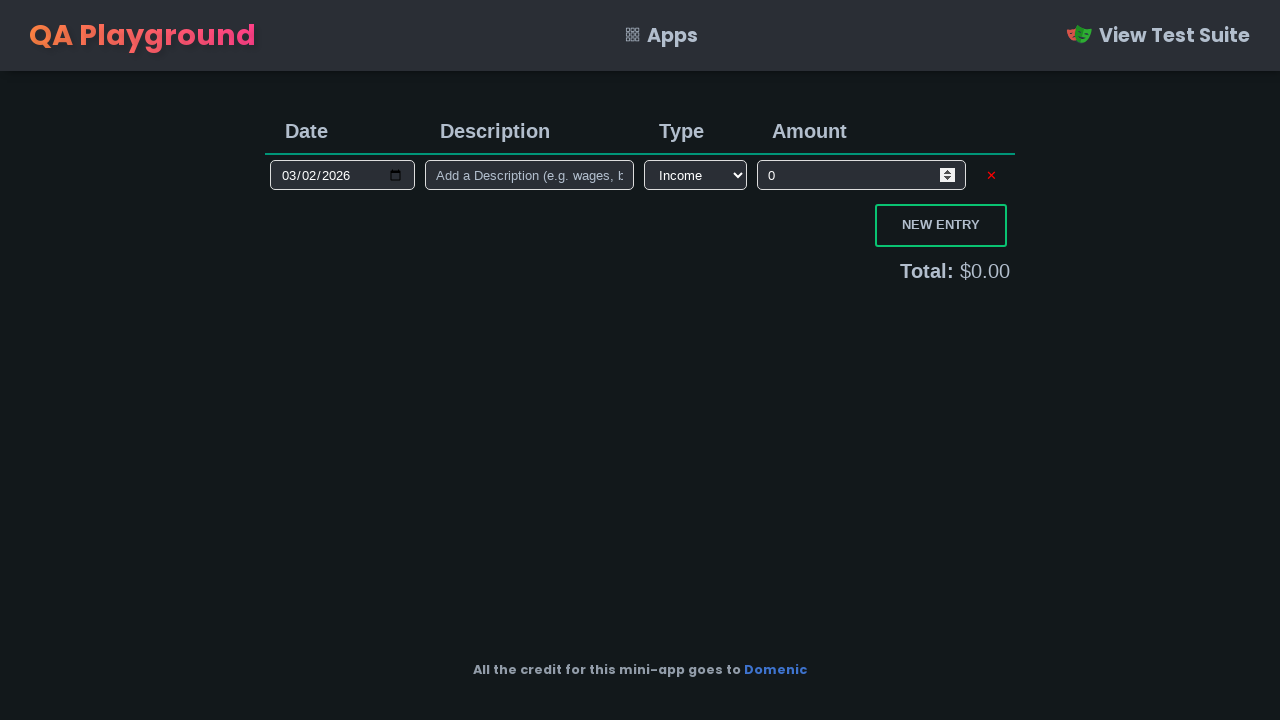

Filled in date field with '2025-02-27' on input.input-date
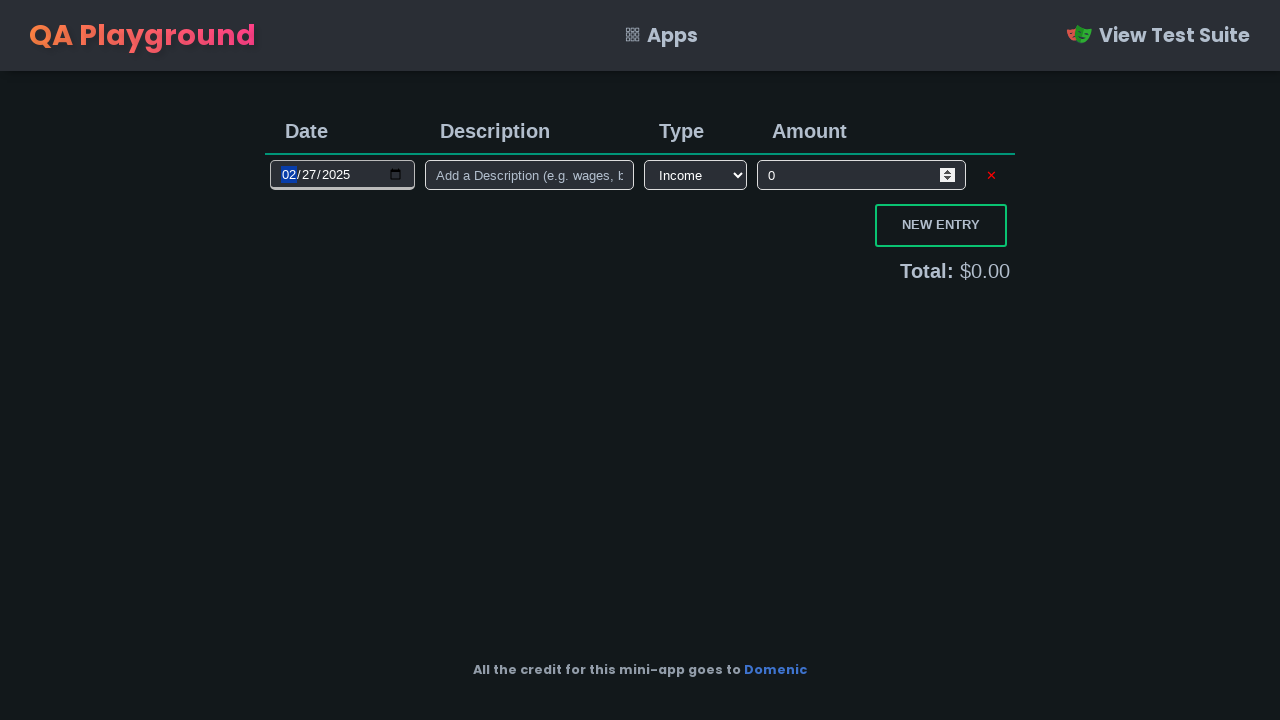

Filled in description field with 'Test Entry' on input.input-description
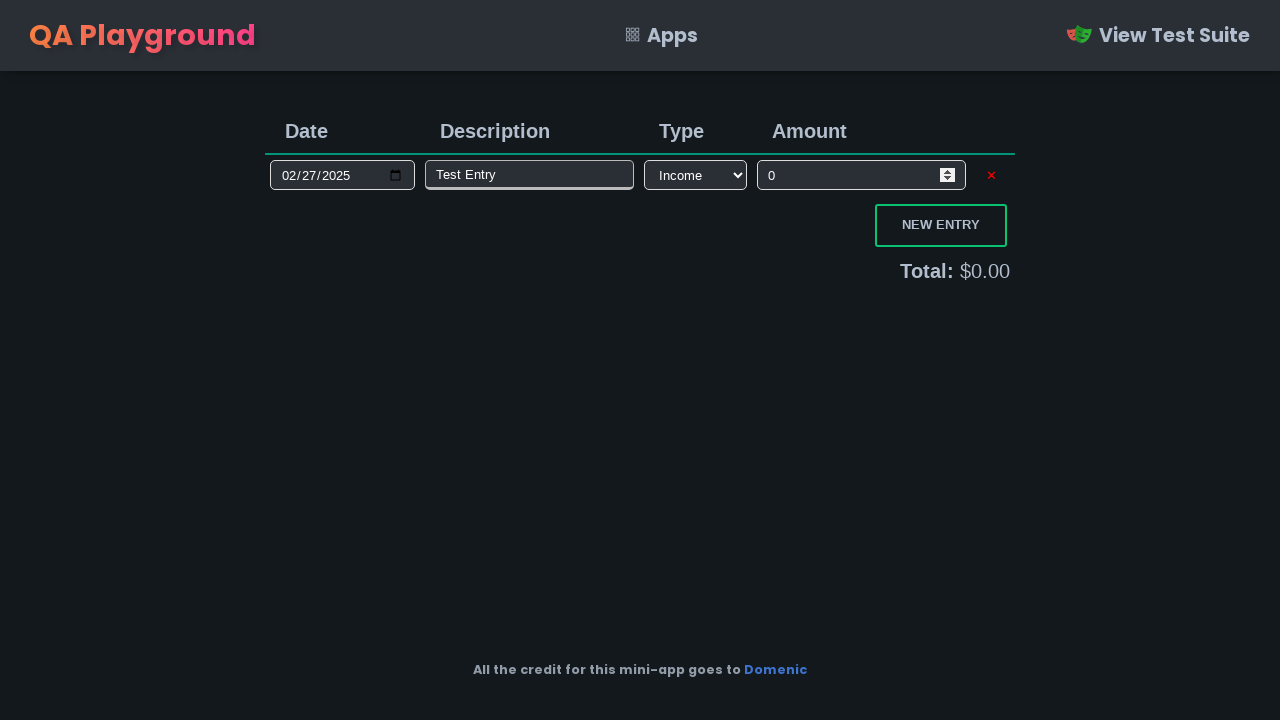

Selected 'income' as the entry type on select.input-type
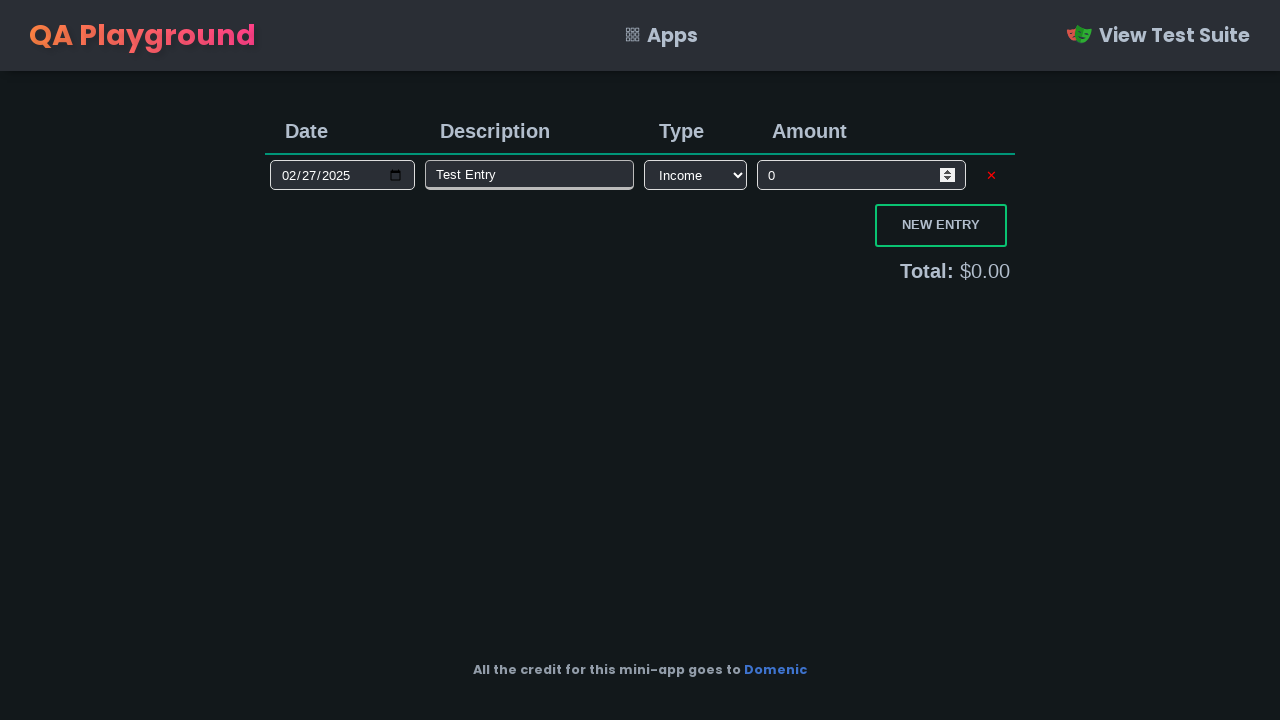

Filled in amount field with '100' on input.input-amount
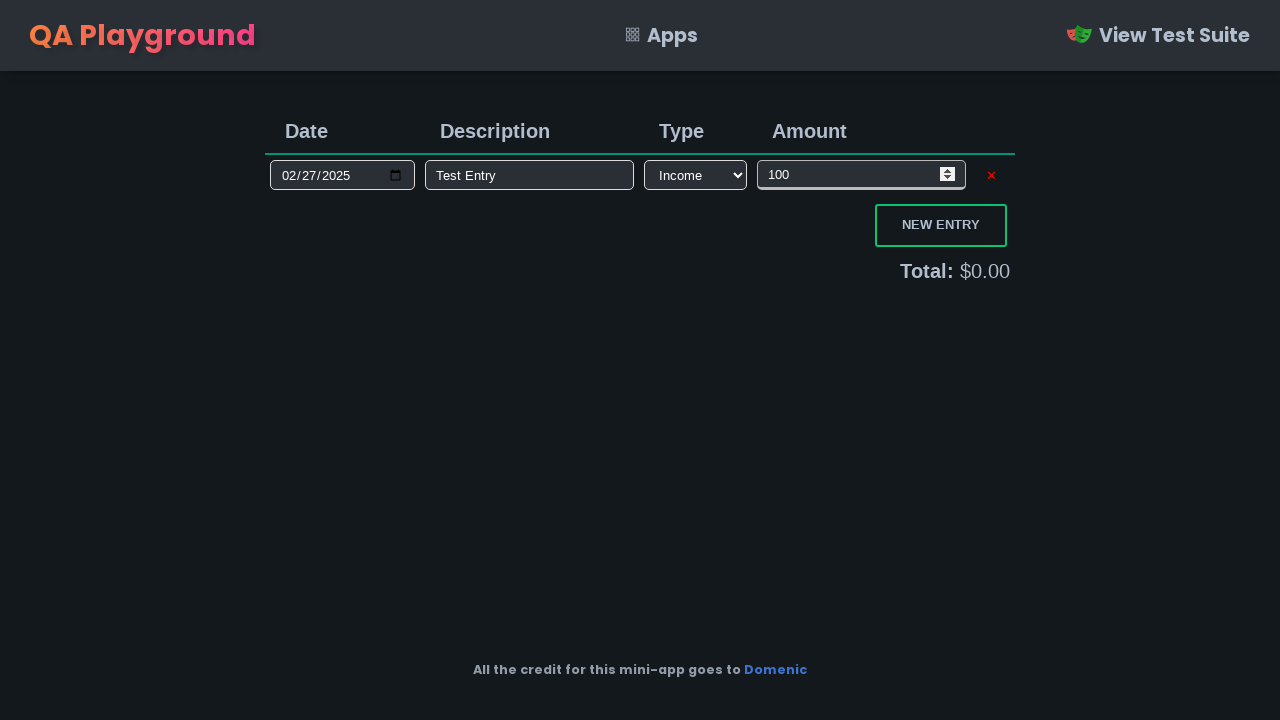

Verified date field has value '2025-02-27'
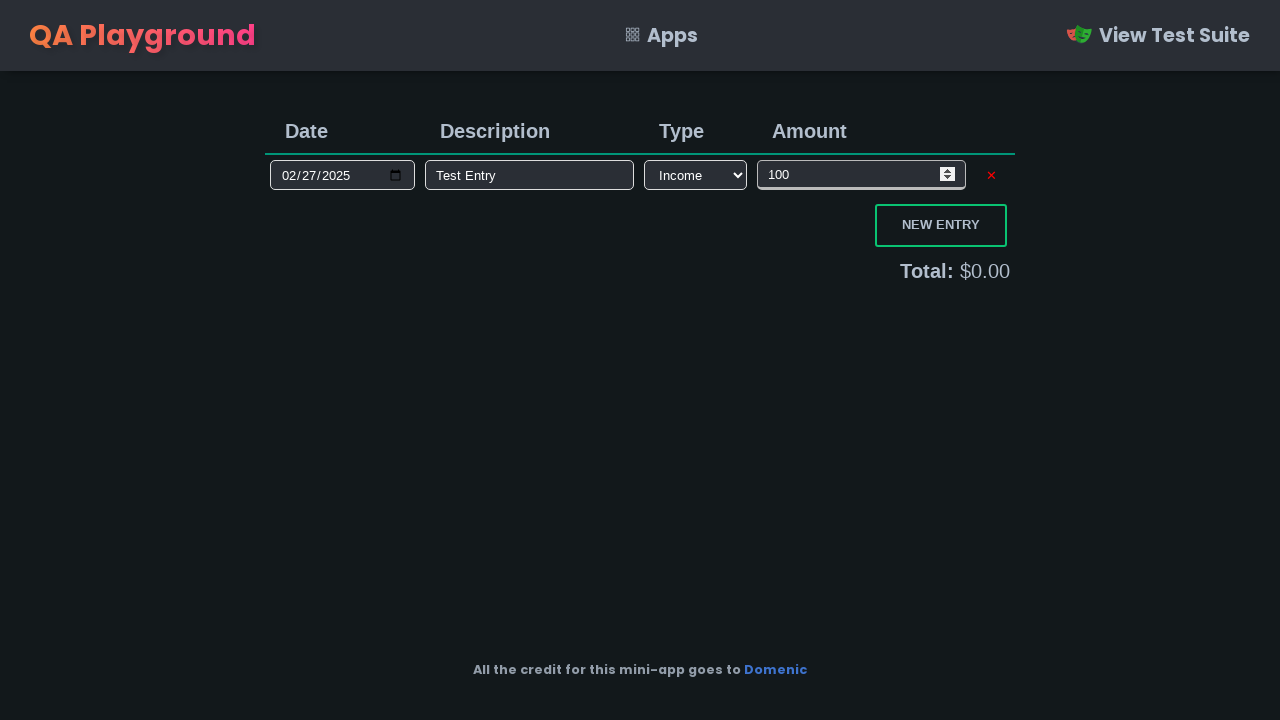

Verified description field has value 'Test Entry'
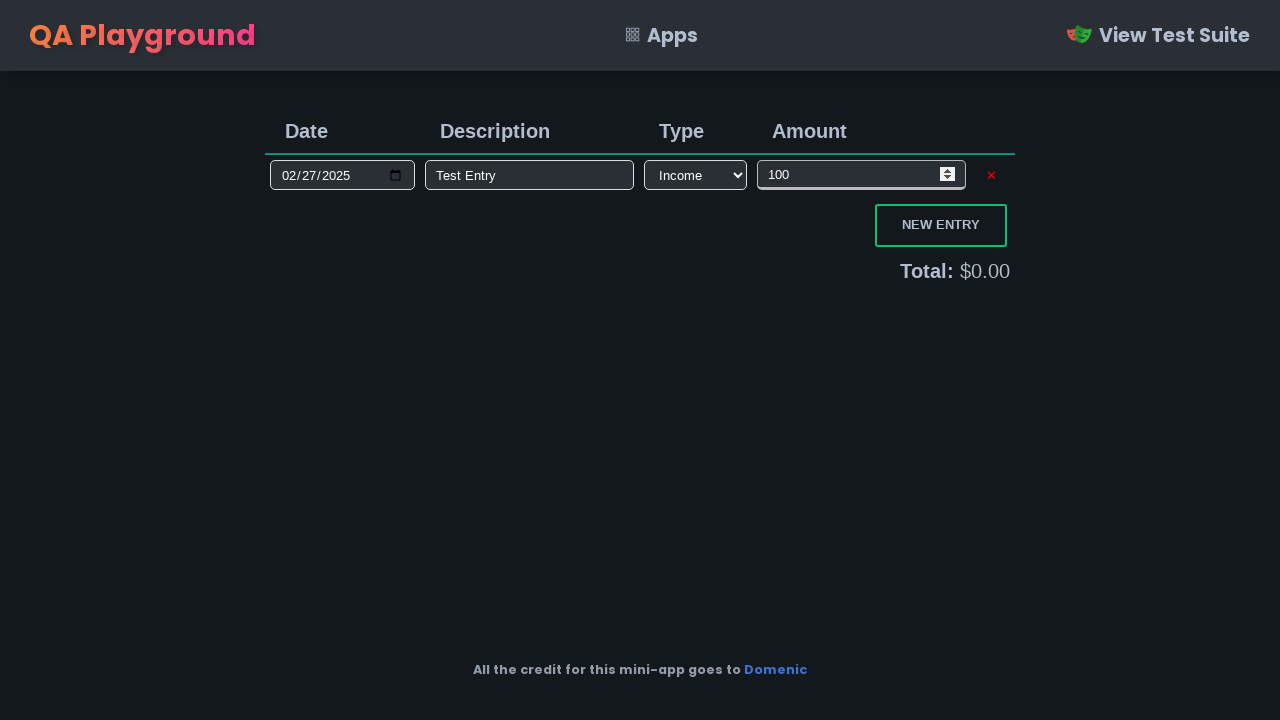

Verified entry type is set to 'income'
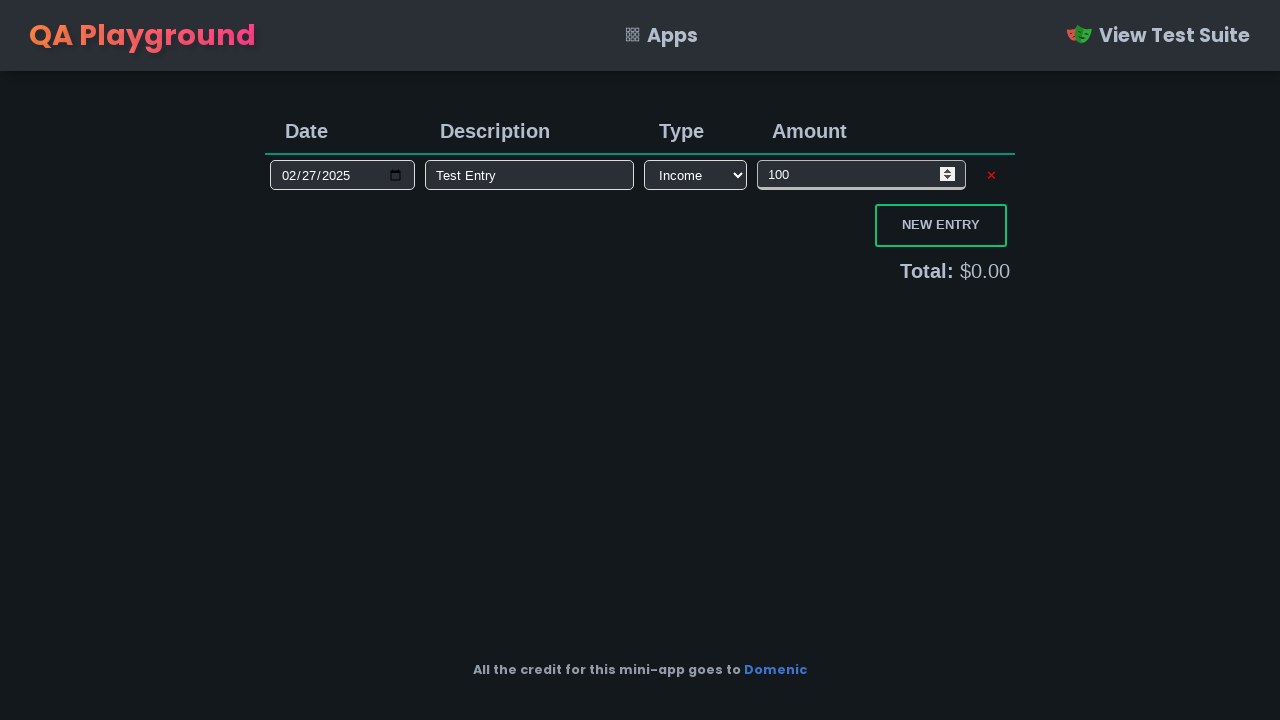

Verified amount field has value '100'
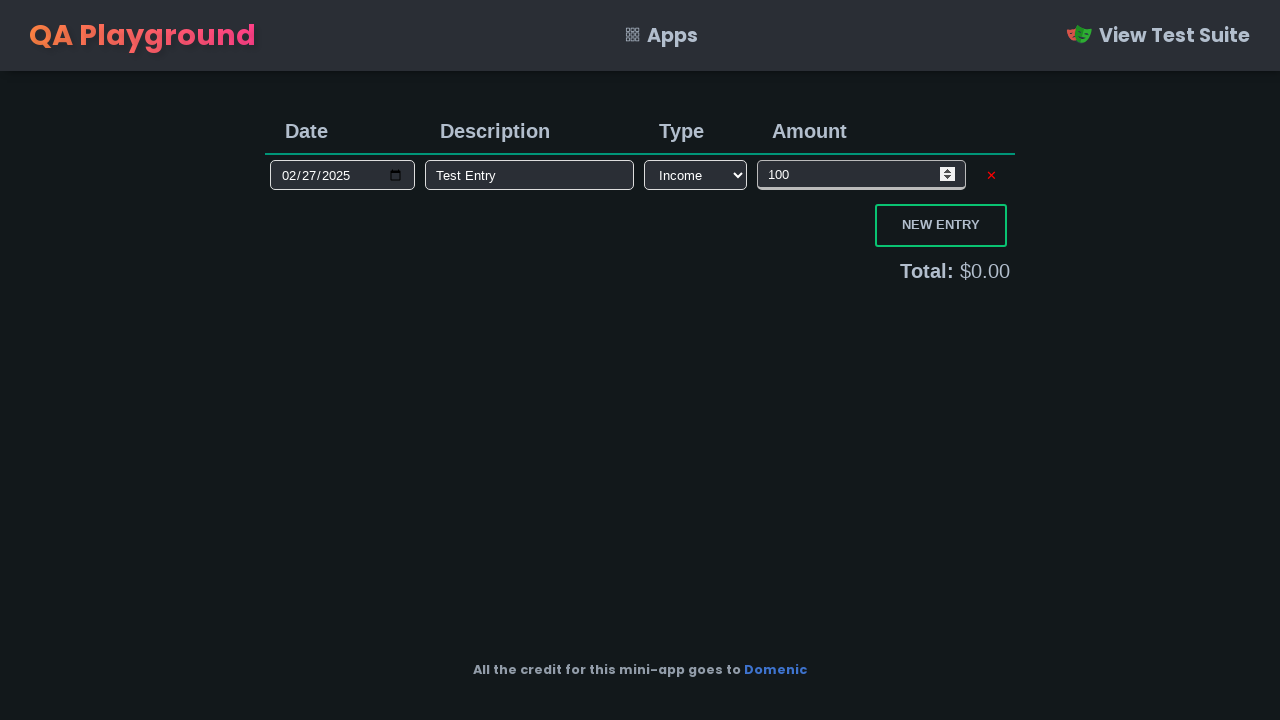

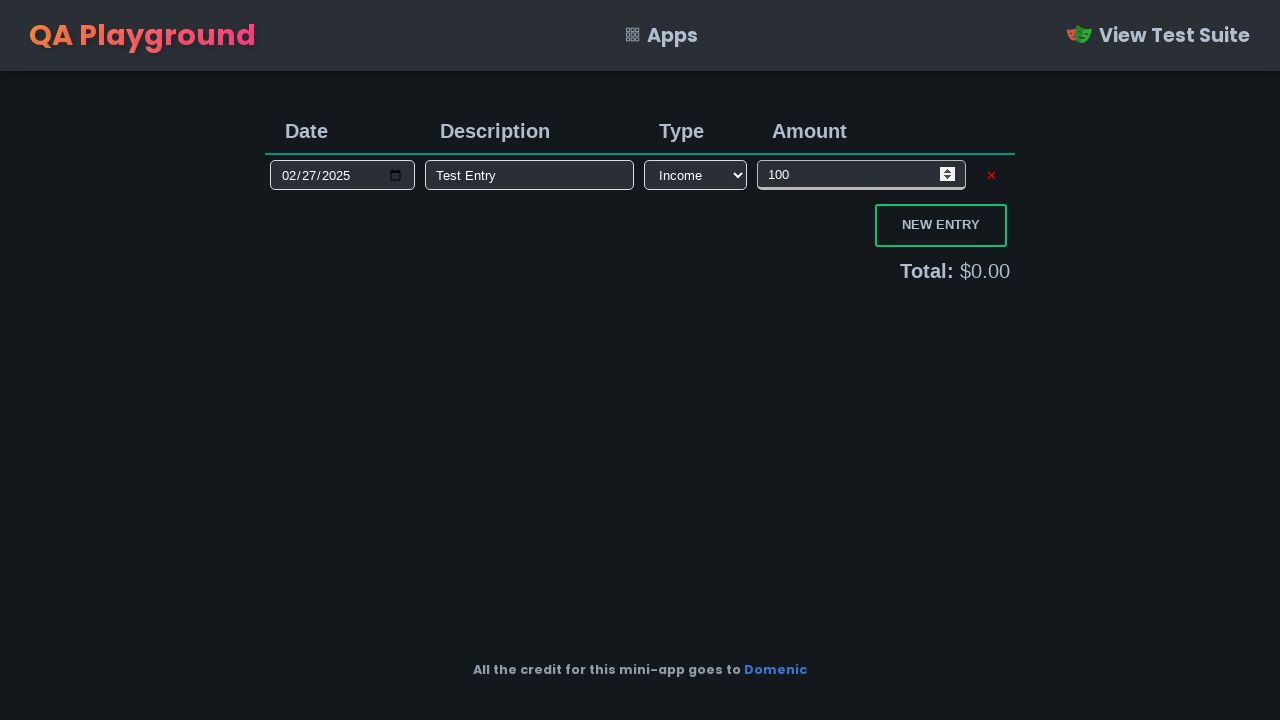